Opens the ImpactGuru crowdfunding website and verifies the page loads by checking the page title

Starting URL: https://www.impactguru.com/

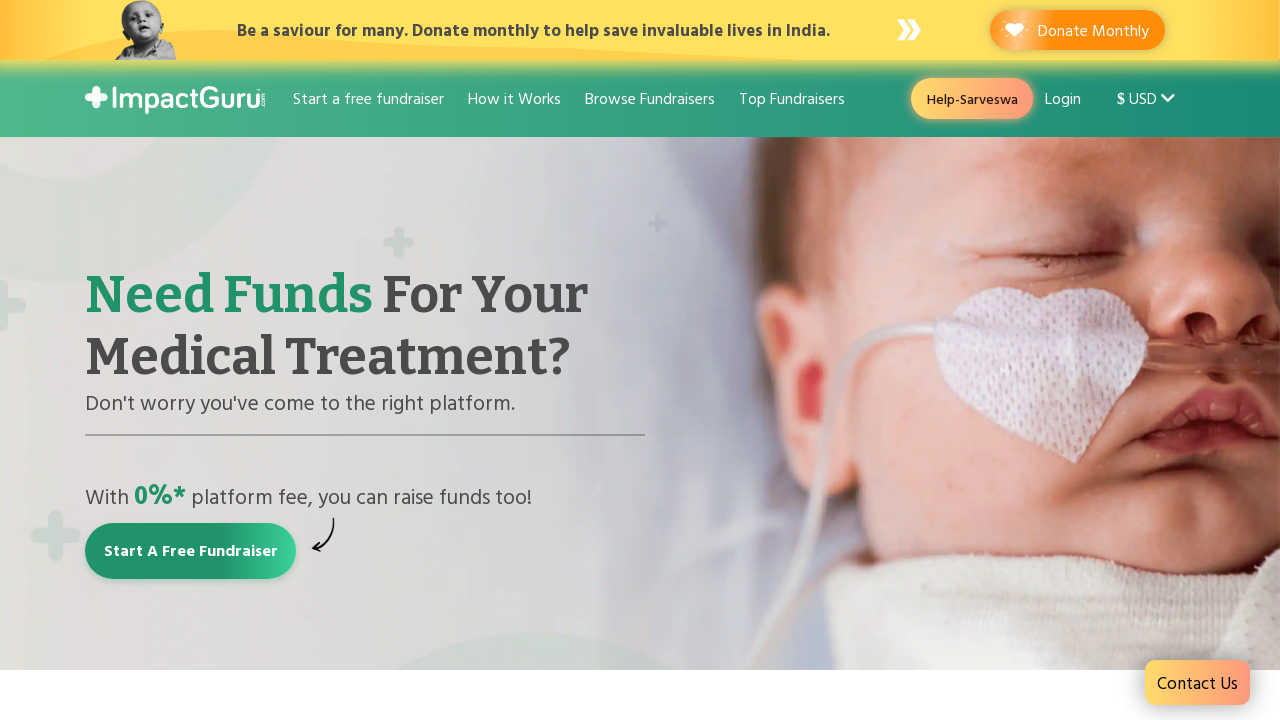

Waited for page to reach domcontentloaded state
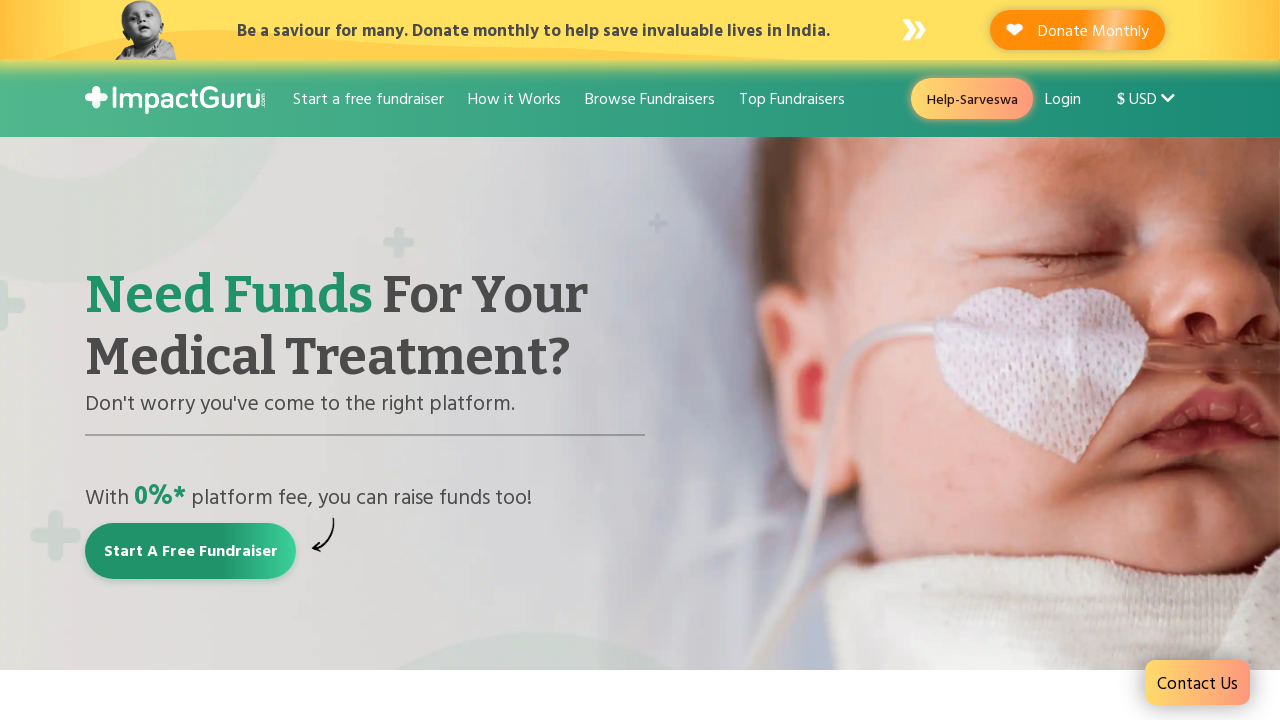

Retrieved page title: 'Raise money online for medical treatment: Crowdfunding India'
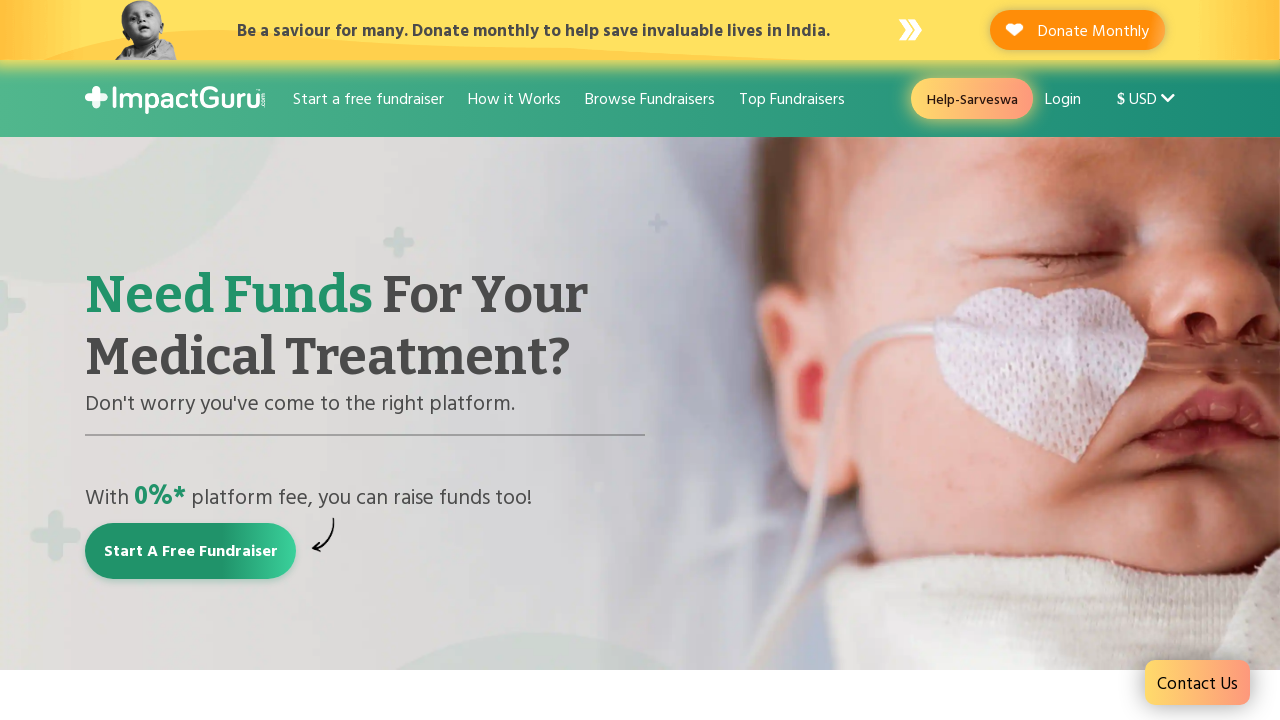

Verified page title is not empty
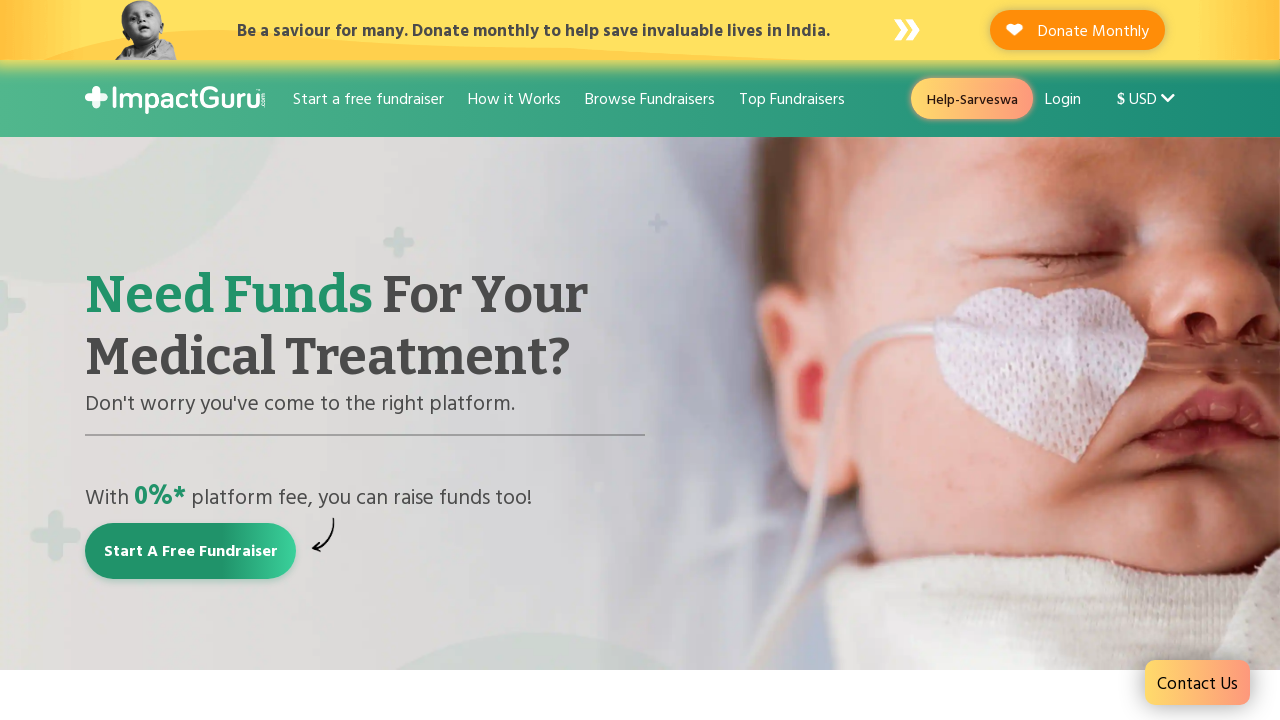

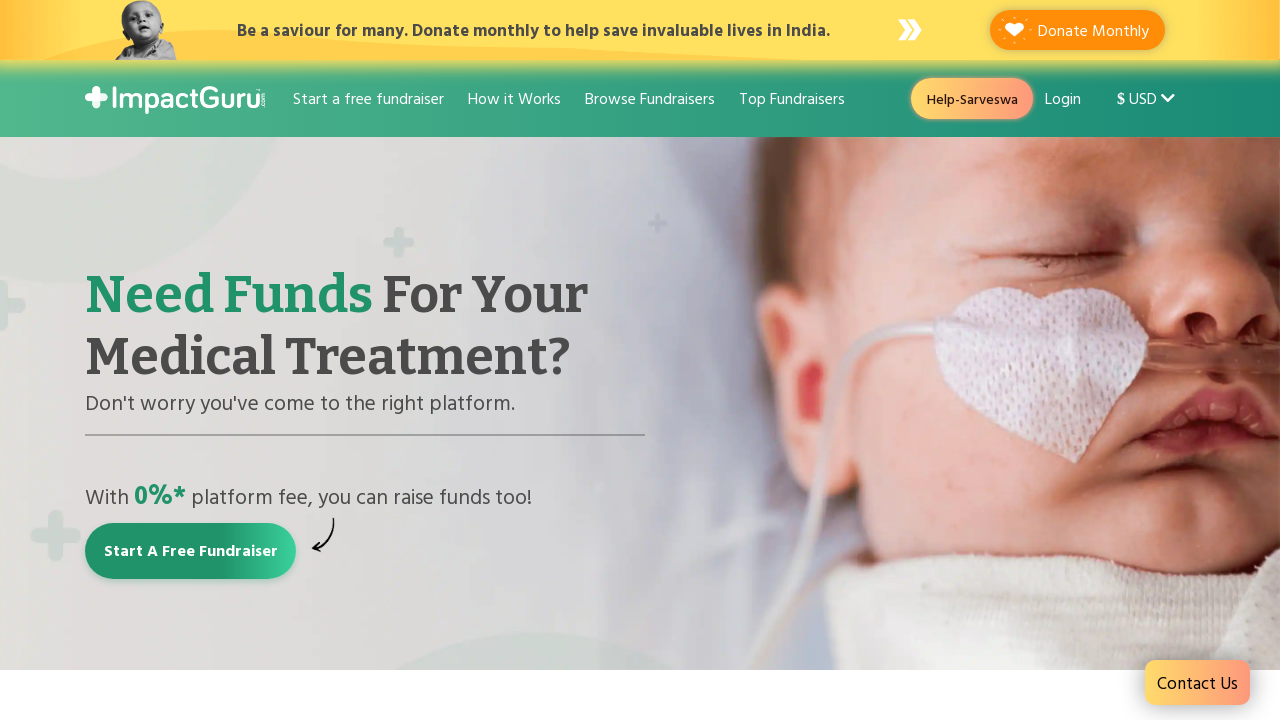